Tests search functionality with a matching query to verify that search results are displayed

Starting URL: http://tienda.utp.edu.co

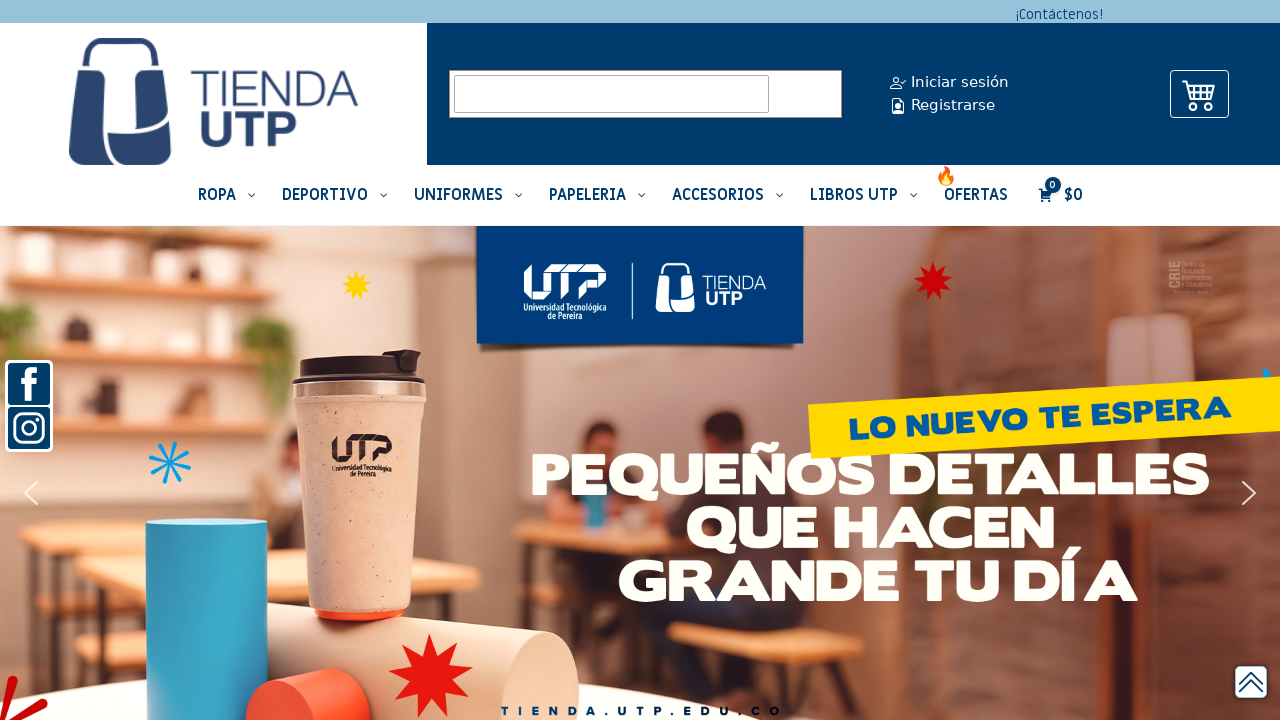

Filled search field with 'Polo Institucional Hombre' on input[name='s']
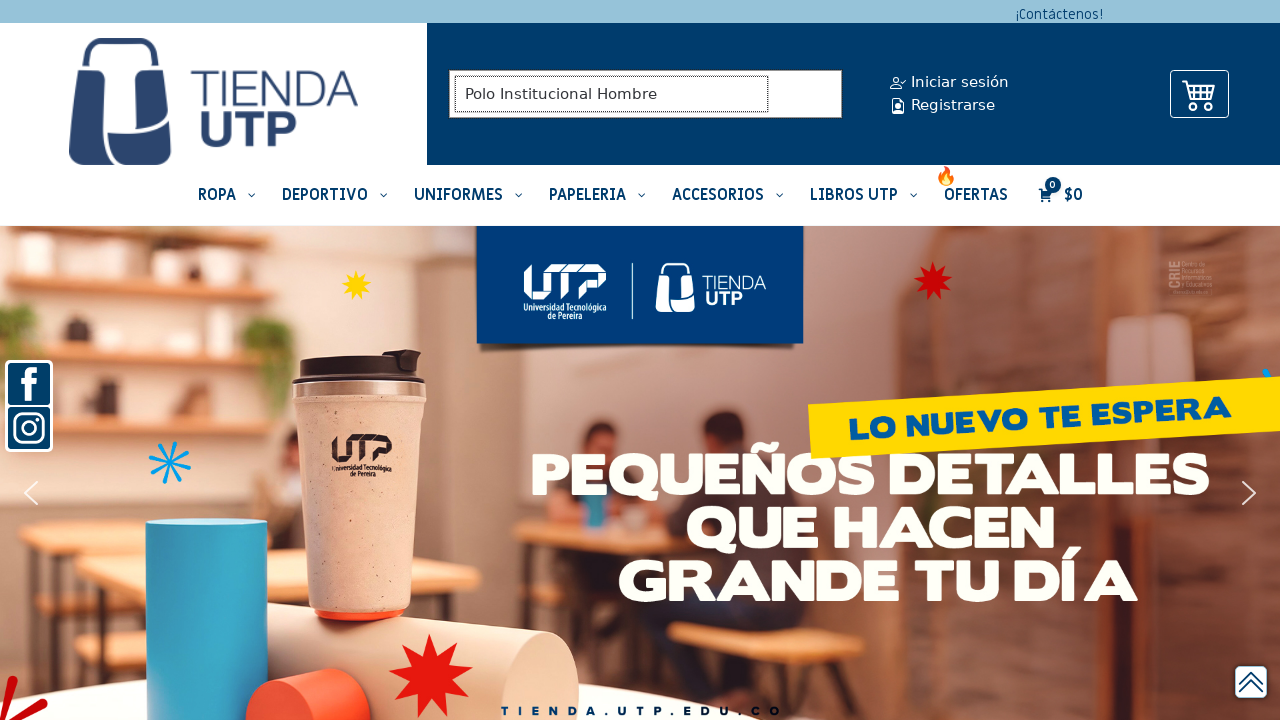

Pressed Enter to submit search query on input[name='s']
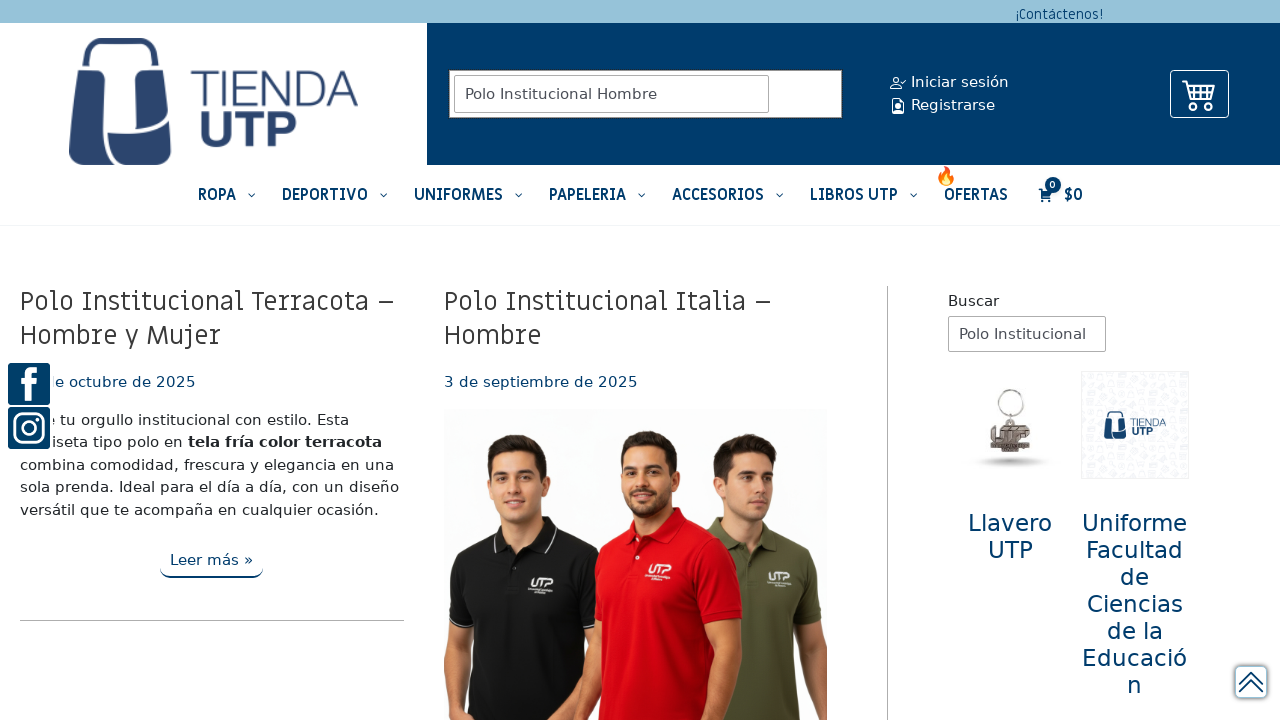

Search results loaded and article elements became visible
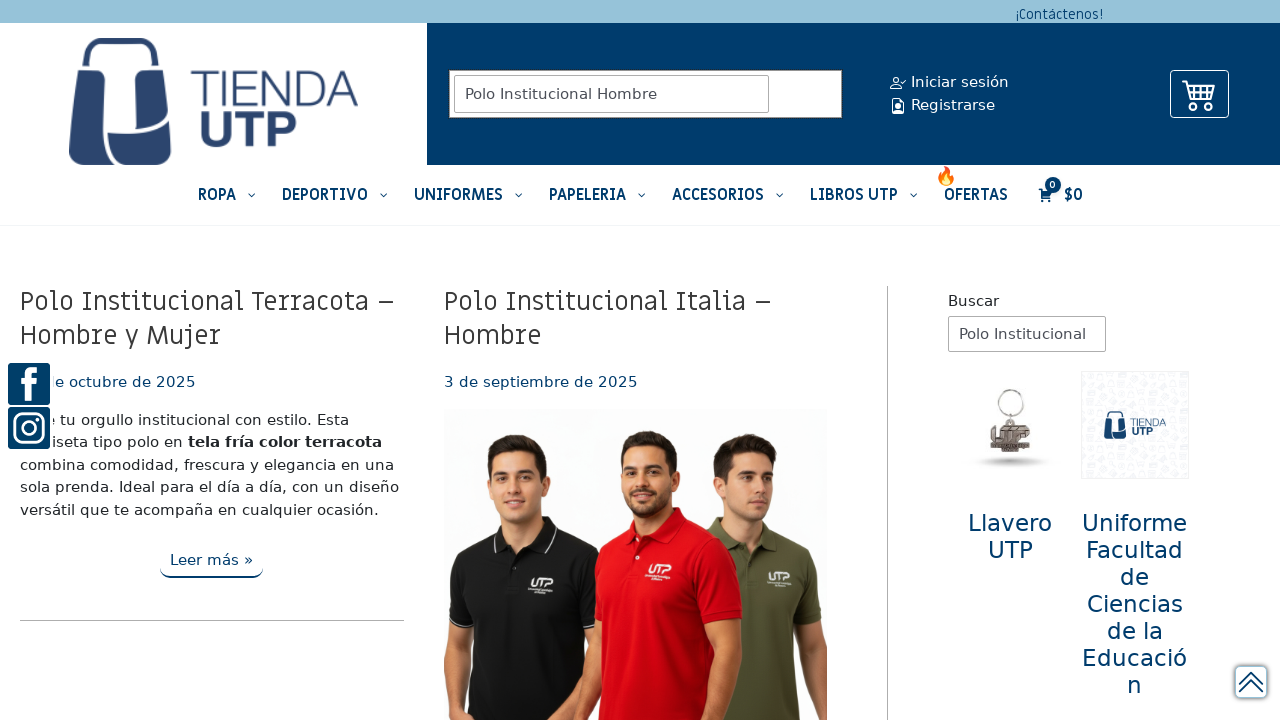

Verified that search results are displayed (count > 0)
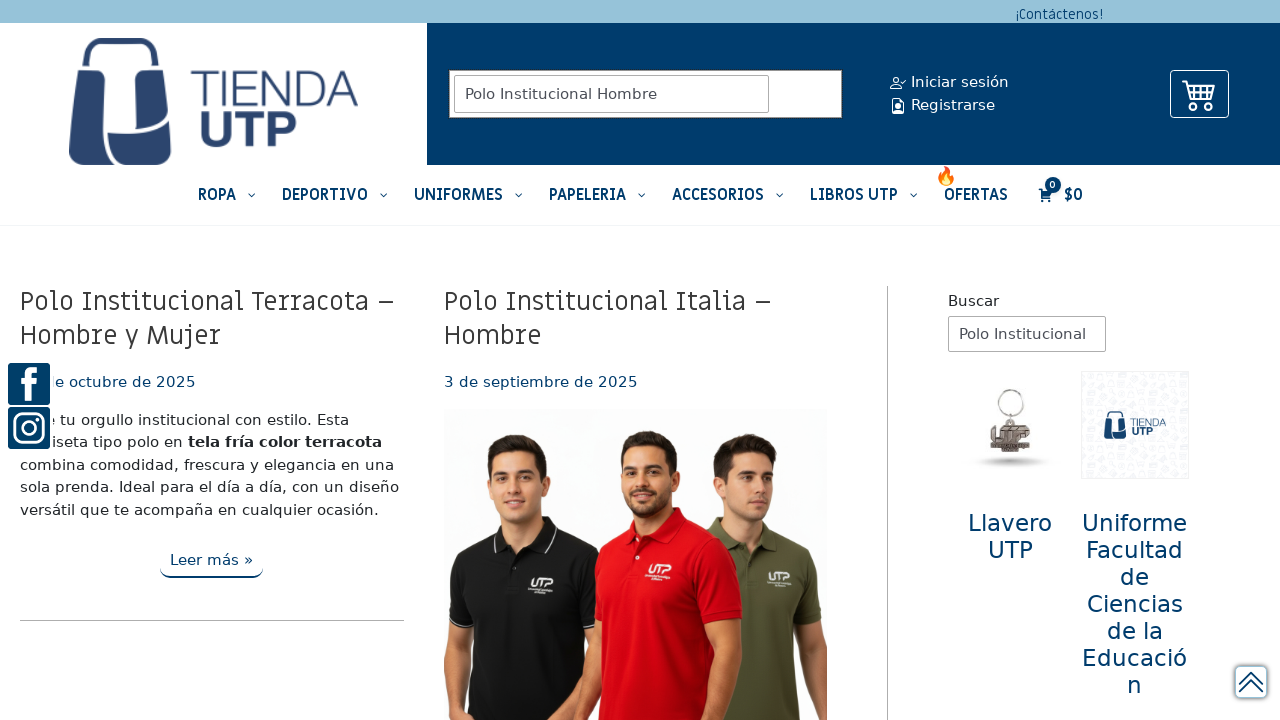

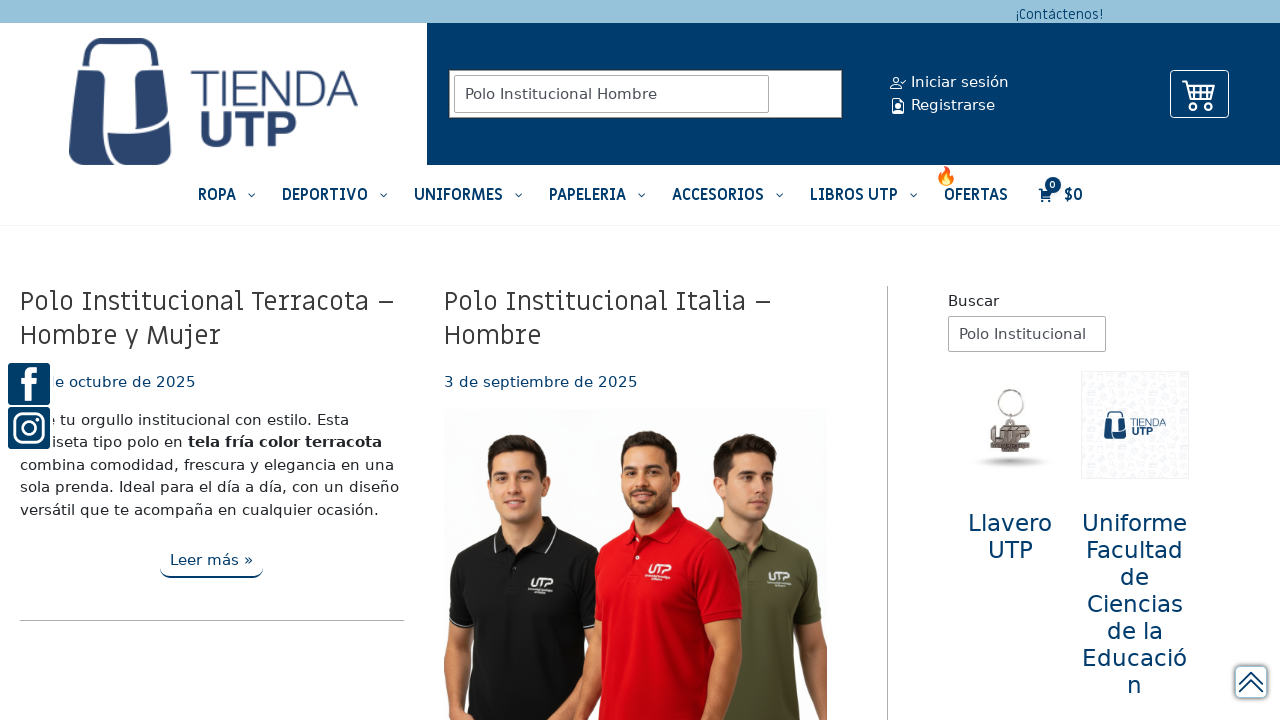